Scrolls down the page and extracts table data including row count, column count, and specific cell values from a product table

Starting URL: https://rahulshettyacademy.com/AutomationPractice/

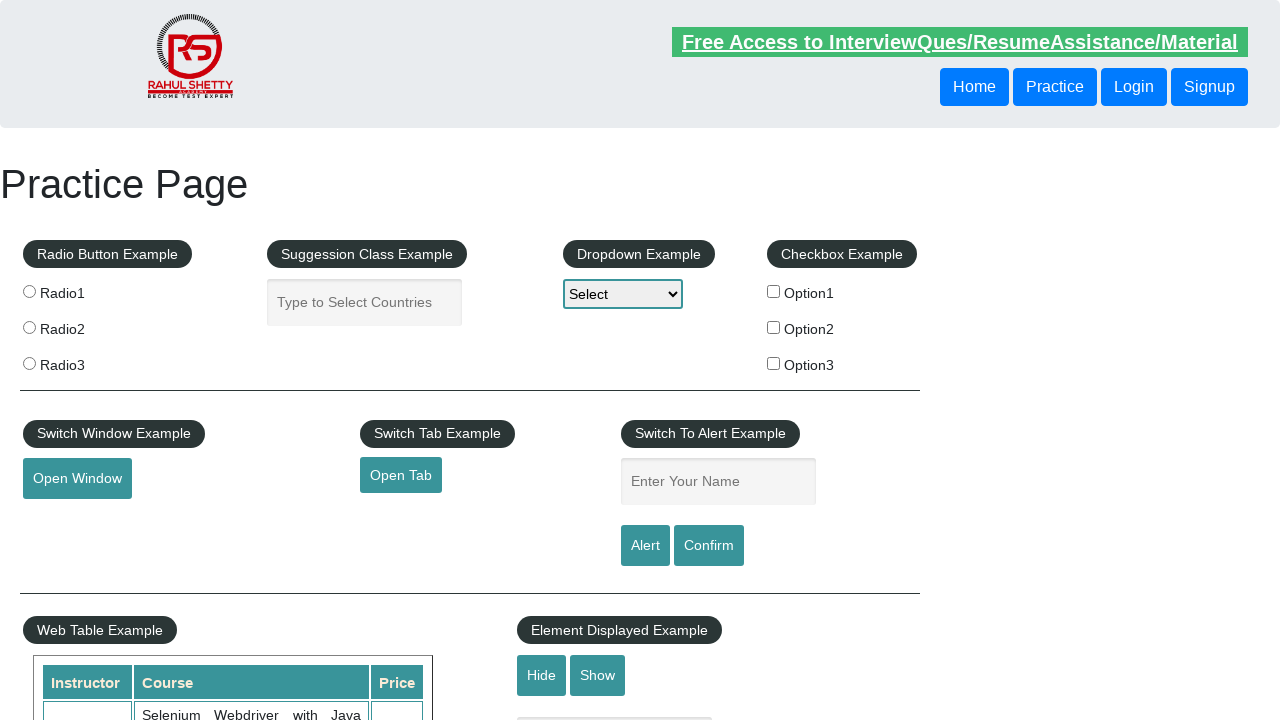

Scrolled down the page by 500 pixels
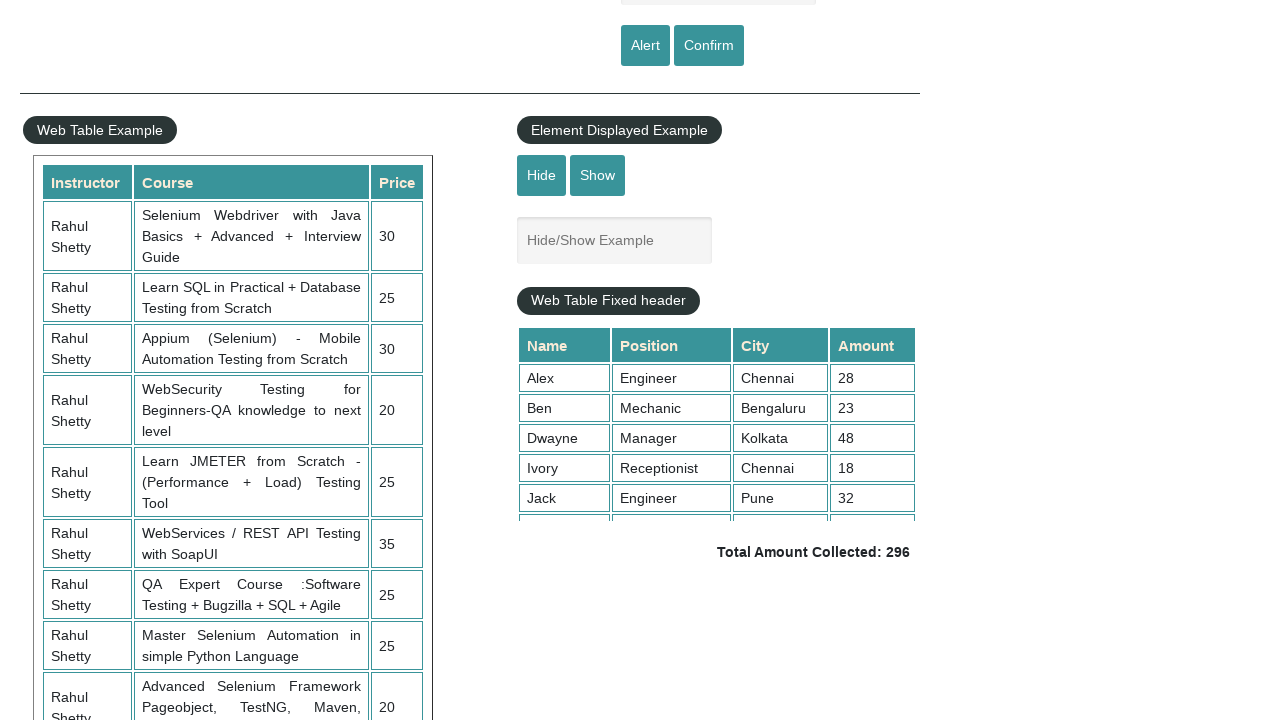

Waited 2 seconds for dynamic content to load
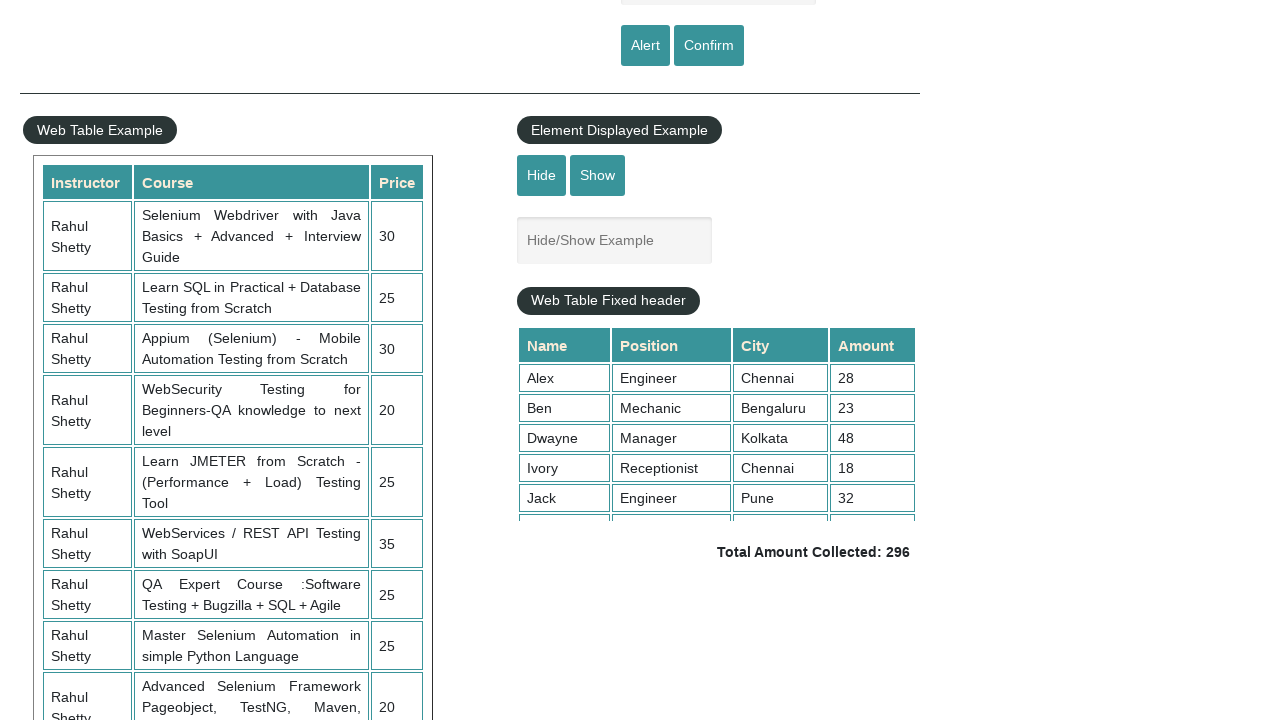

Located the product table element
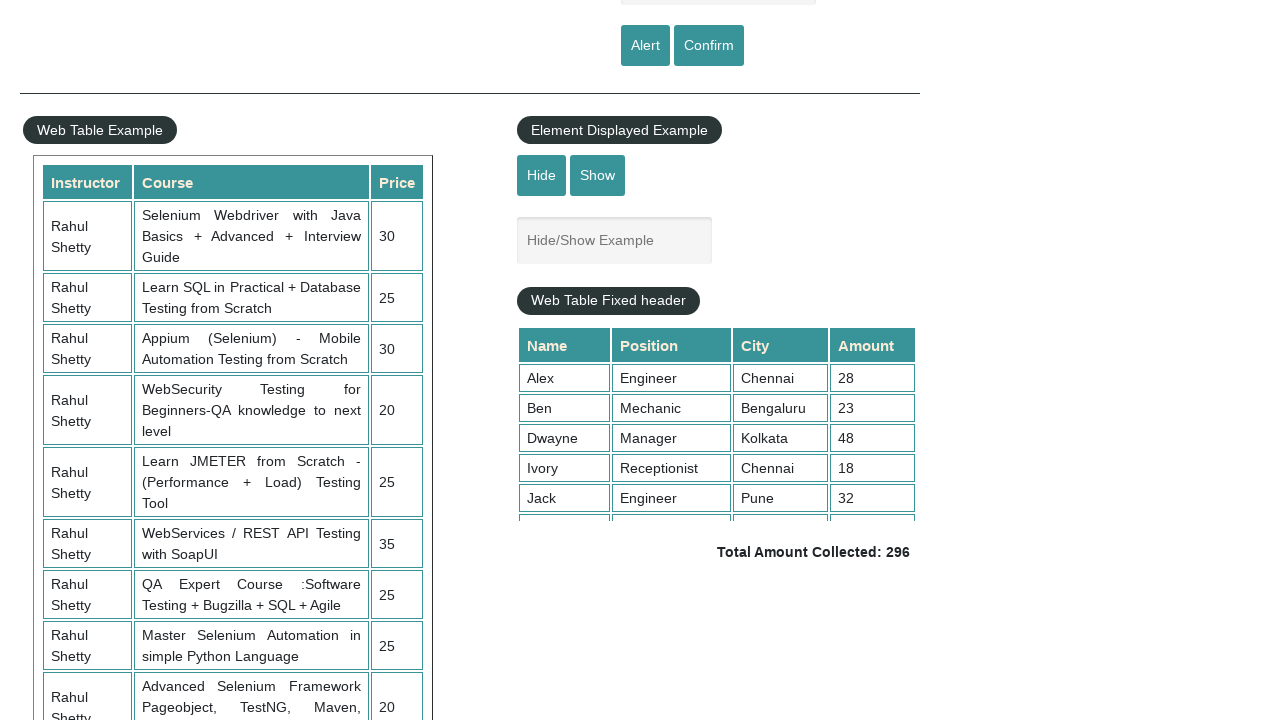

Retrieved all table rows - found 21 rows
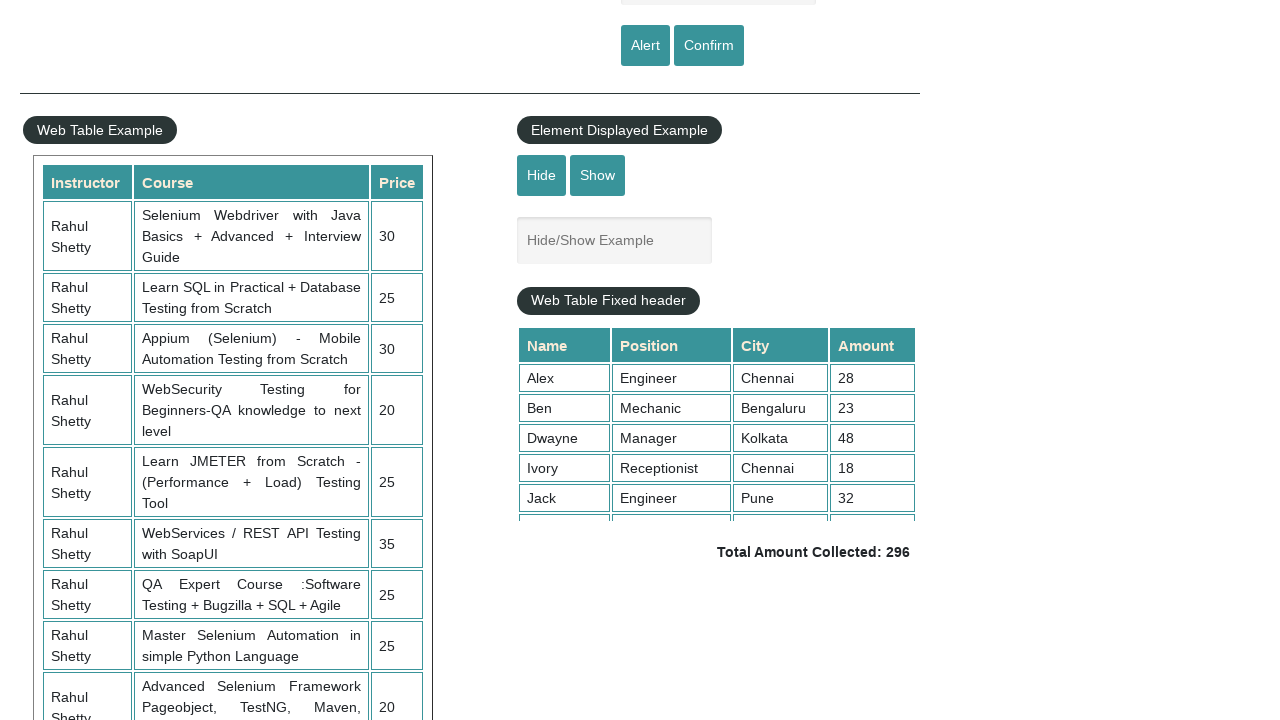

Extracted table headers - found 3 columns
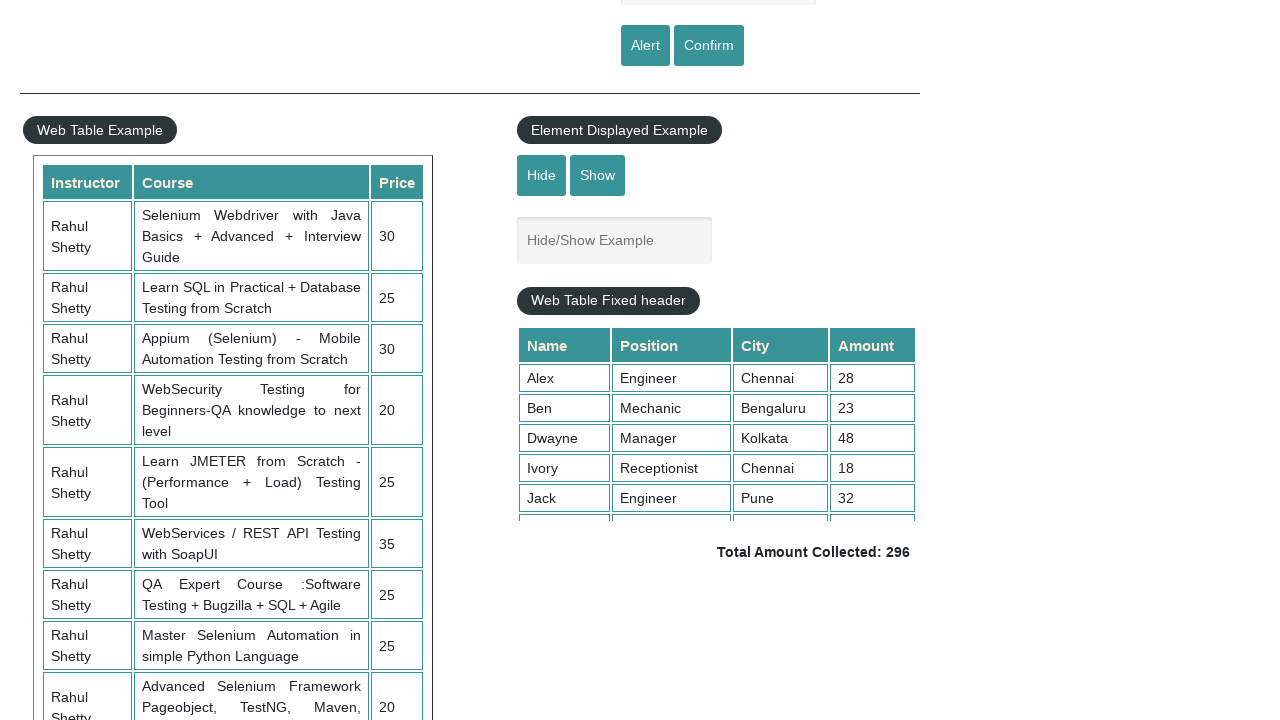

Located all cells in the third table row
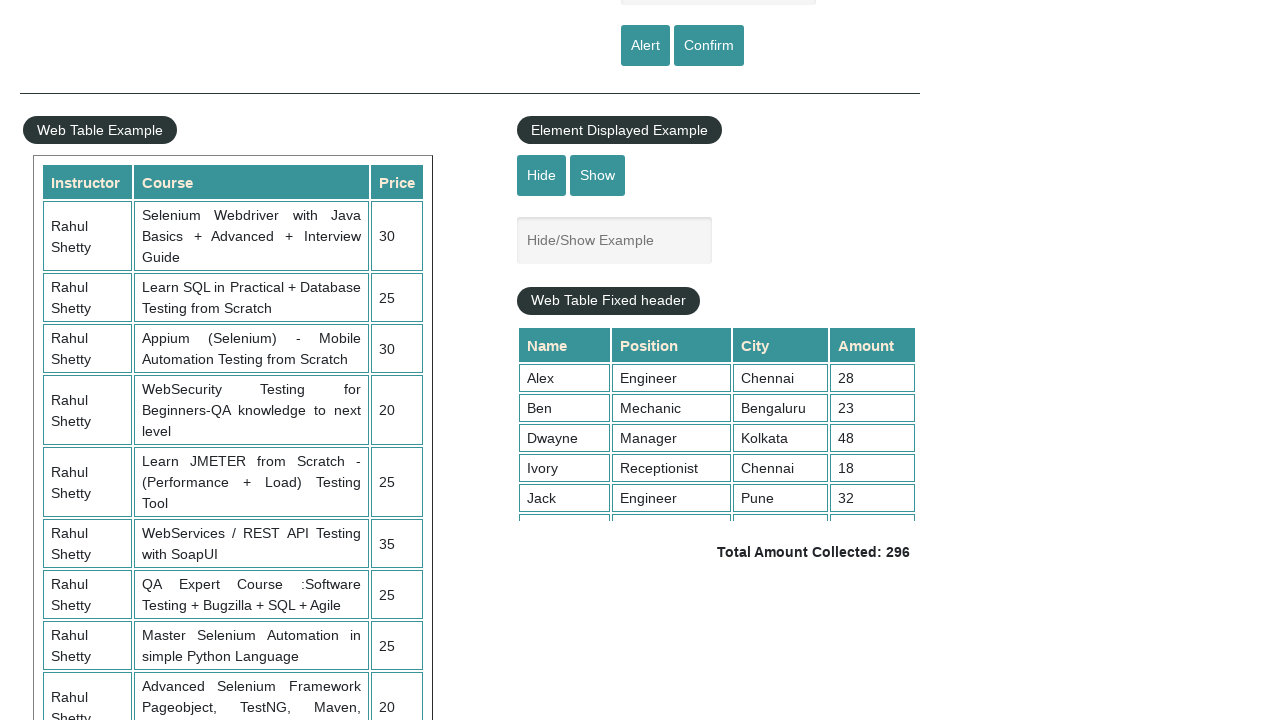

Extracted first cell value from third row: Rahul Shetty
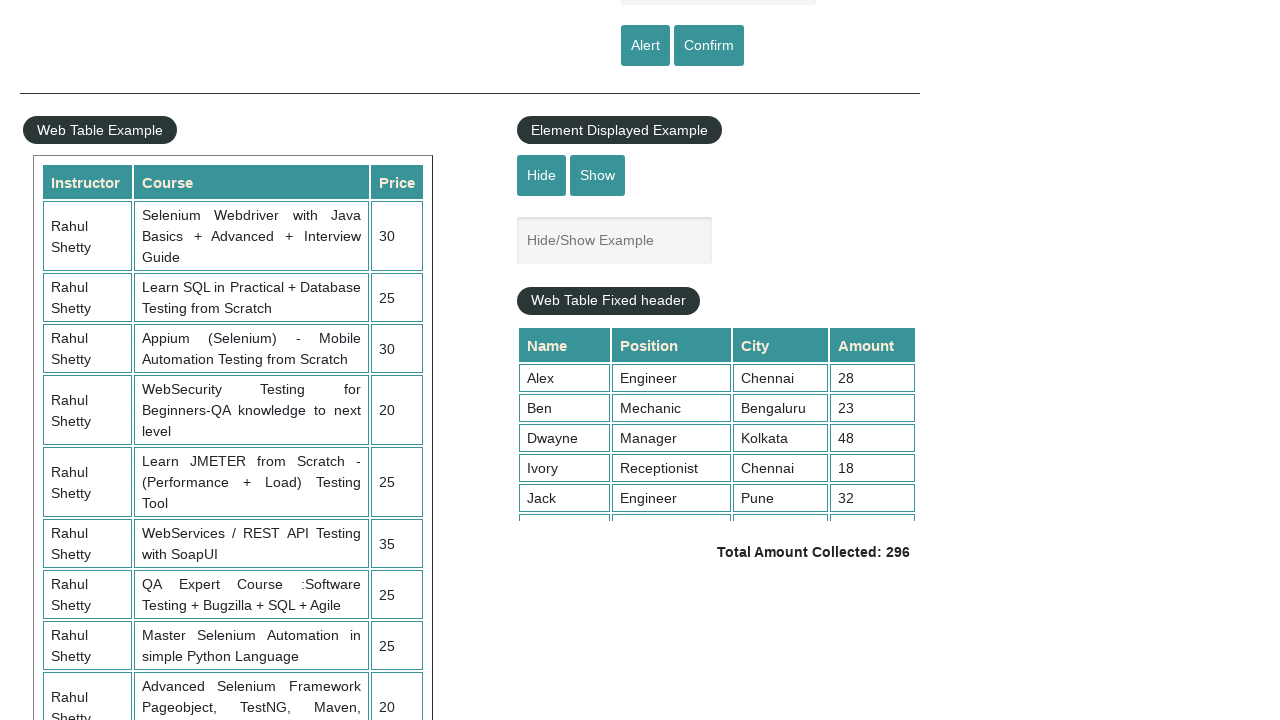

Extracted second cell value from third row: Learn SQL in Practical + Database Testing from Scratch
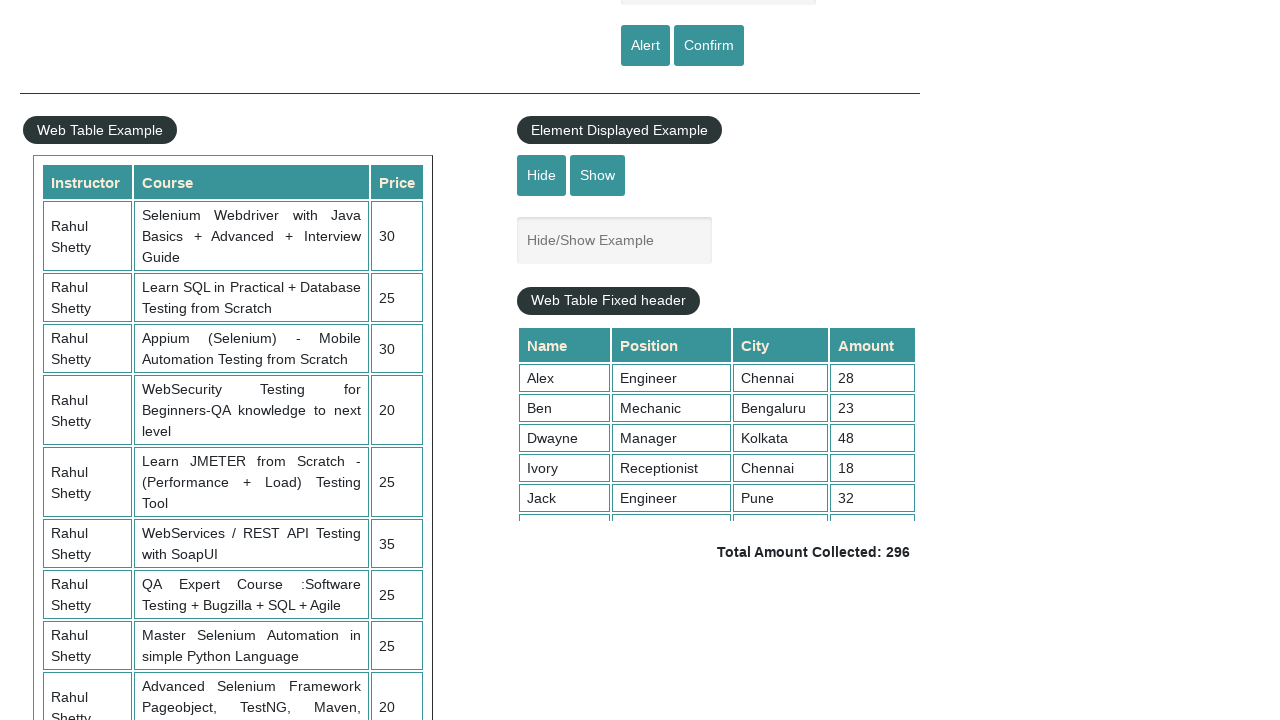

Extracted third cell value from third row: 25
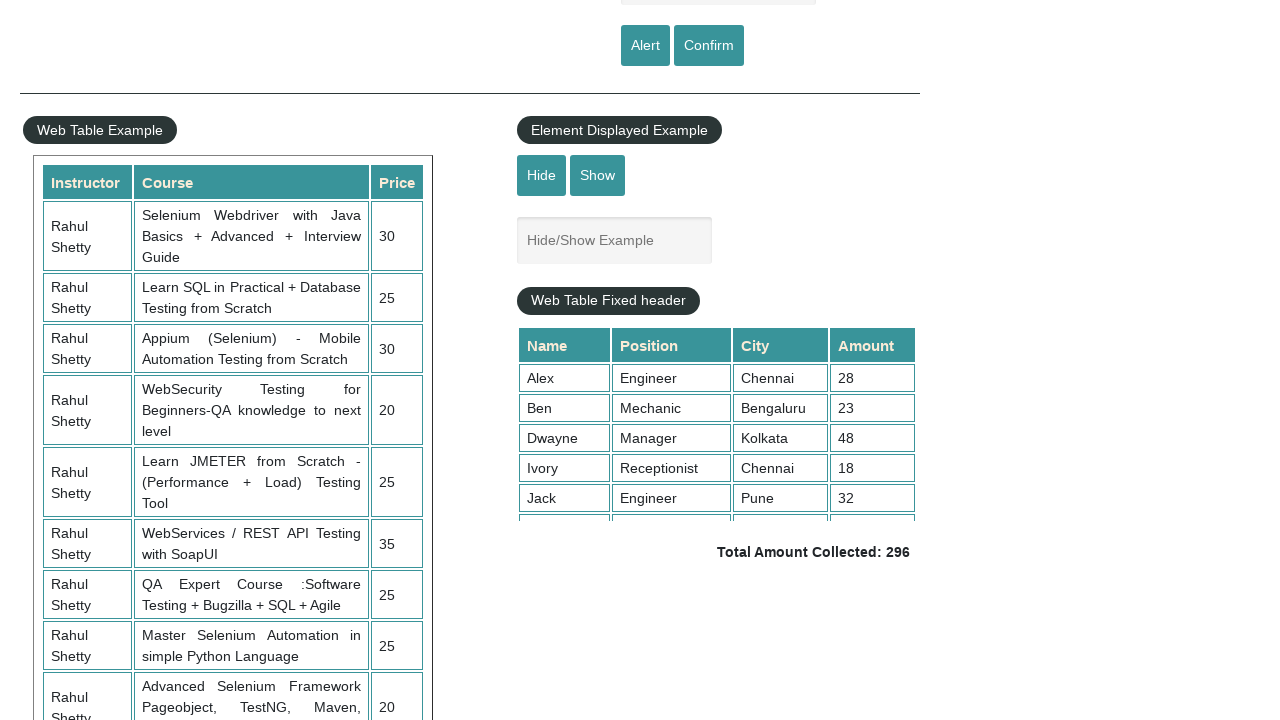

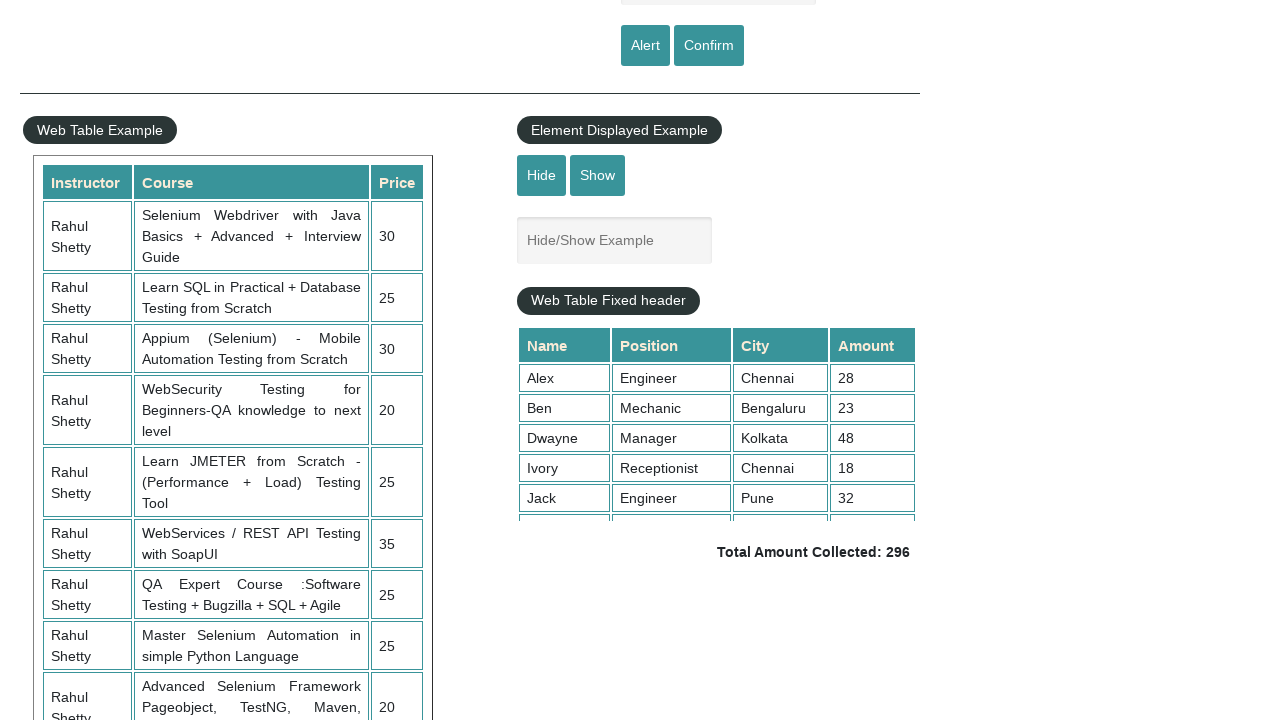